Tests checkbox and button functionality on a test page by verifying element states, clicking a button to enable a checkbox, and then clicking the checkbox

Starting URL: https://omayo.blogspot.com/

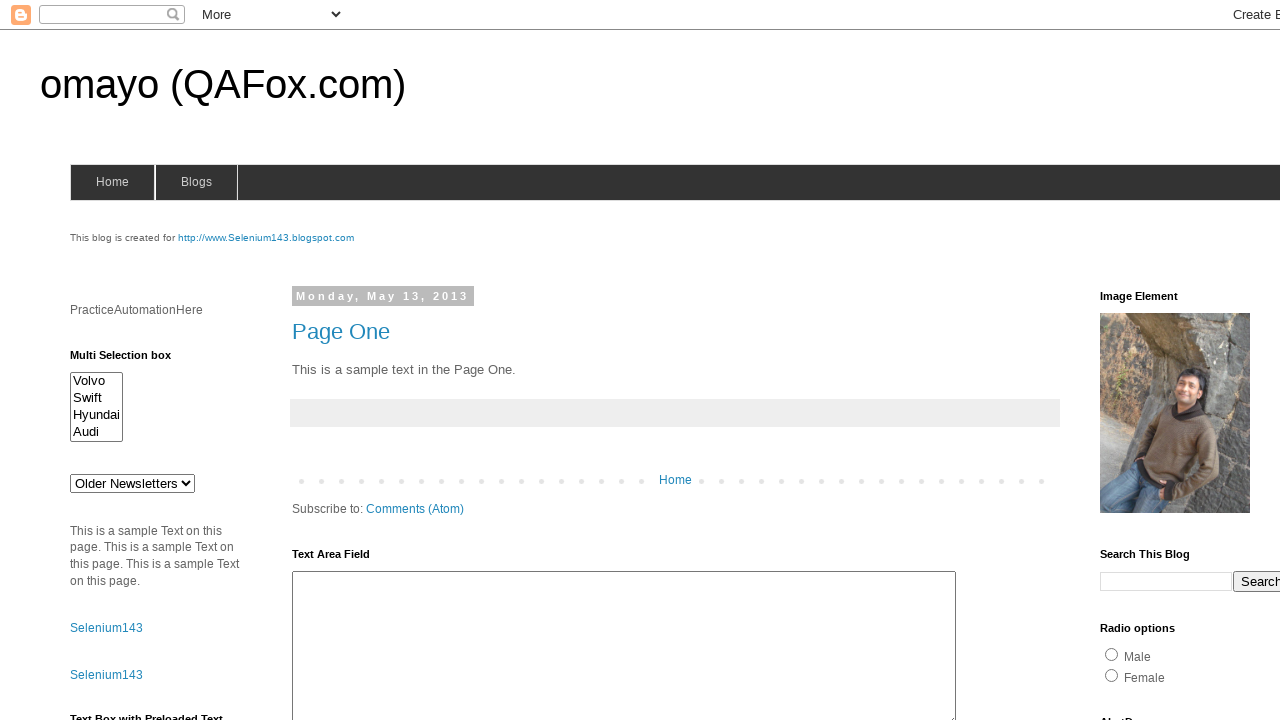

Located checkbox element with id 'dte'
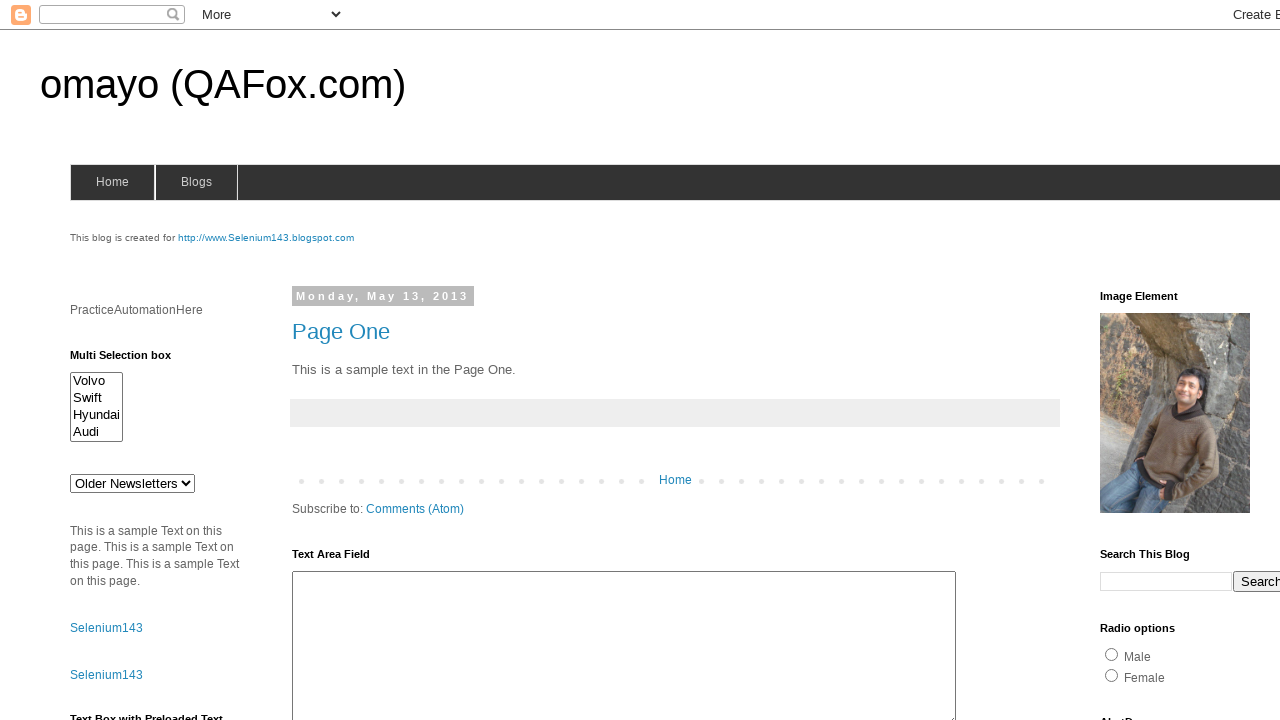

Located button element that enables checkbox
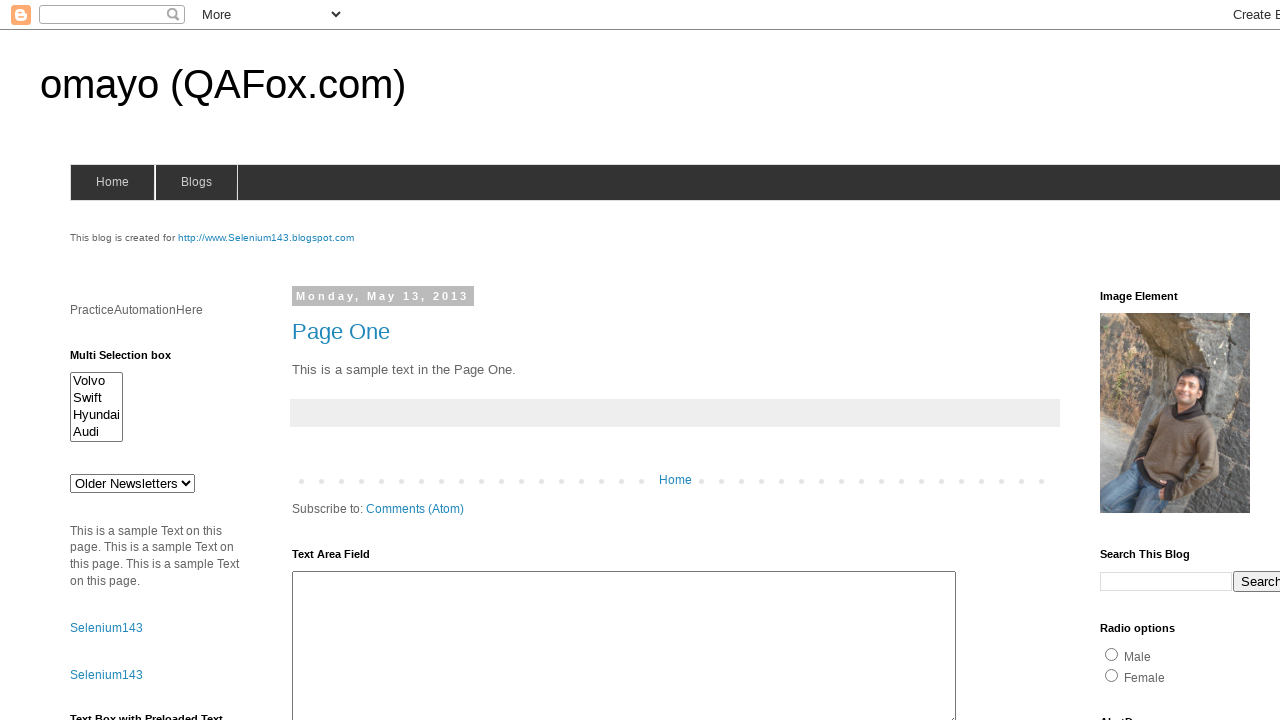

Clicked button to enable checkbox at (109, 528) on #HTML47 > div:nth-child(1) > button
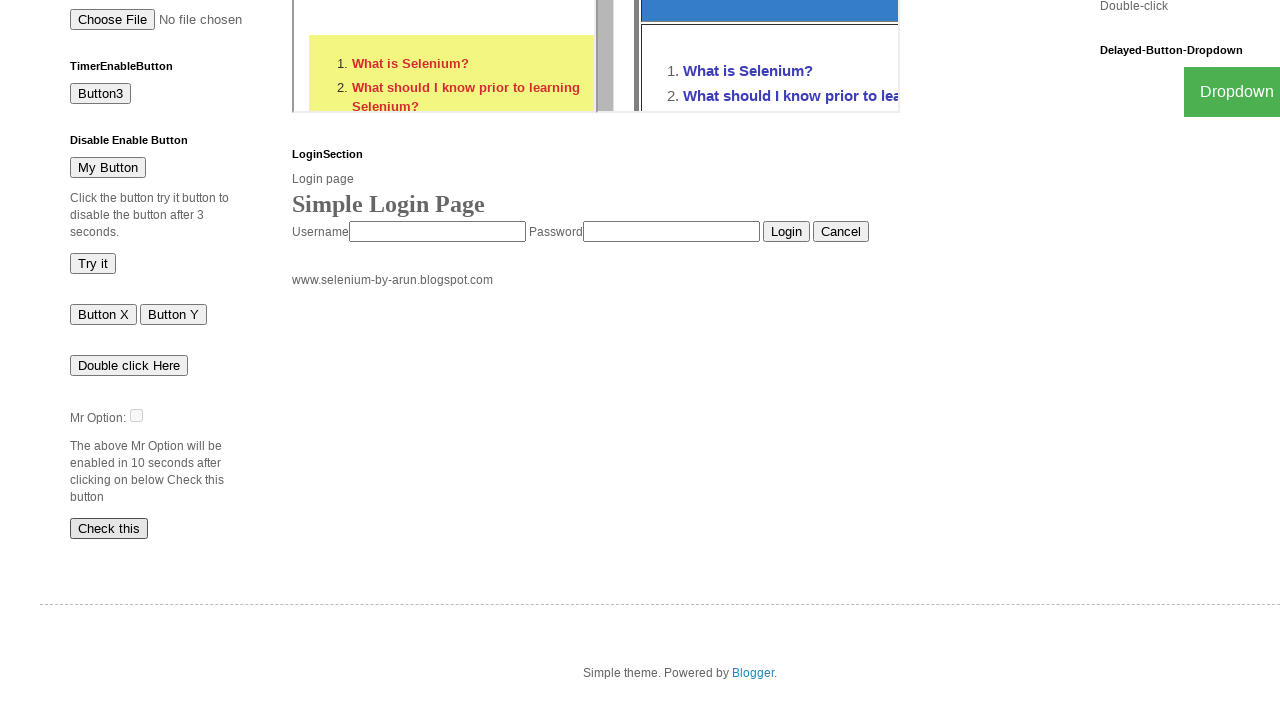

Waited 2000ms for checkbox to become enabled
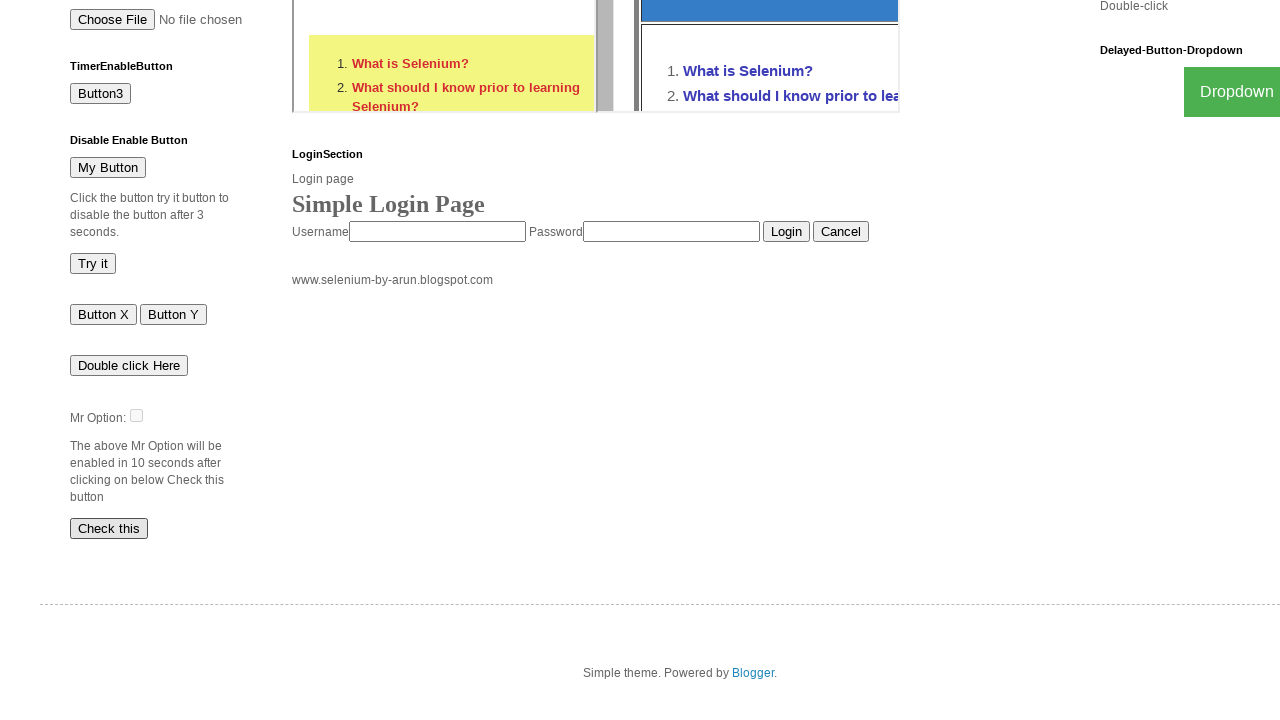

Clicked checkbox to select it at (136, 415) on #dte
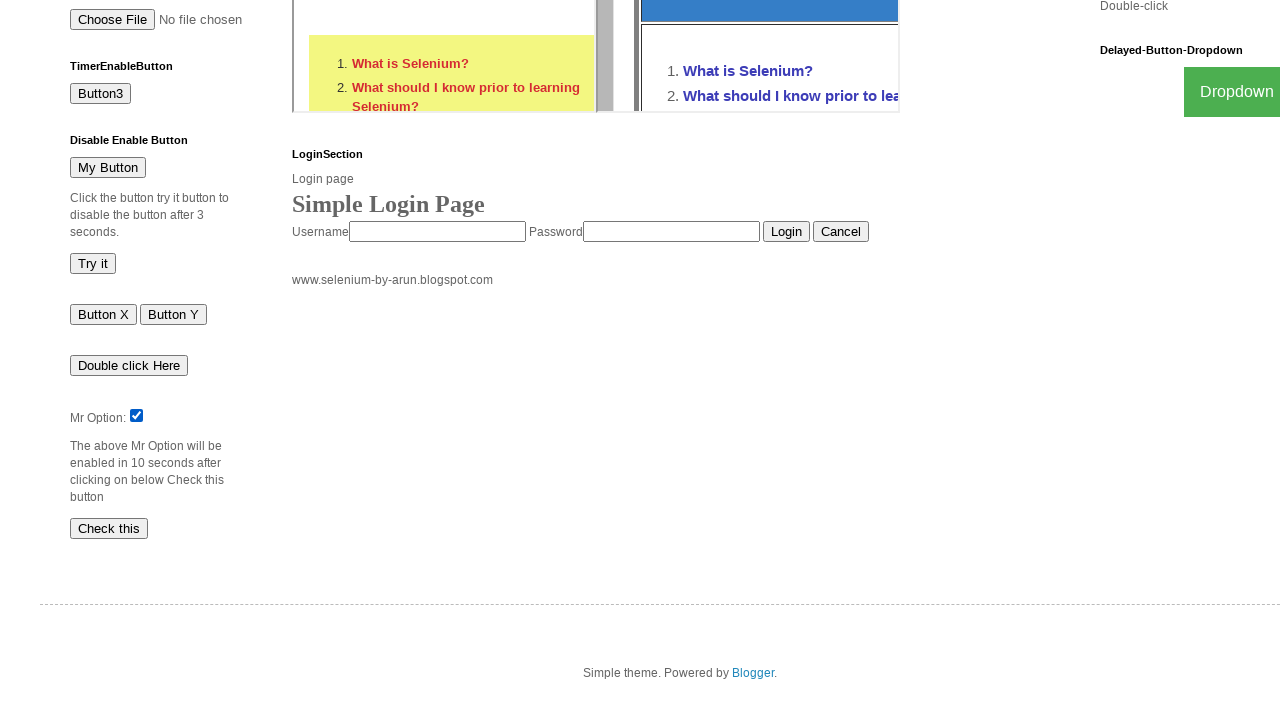

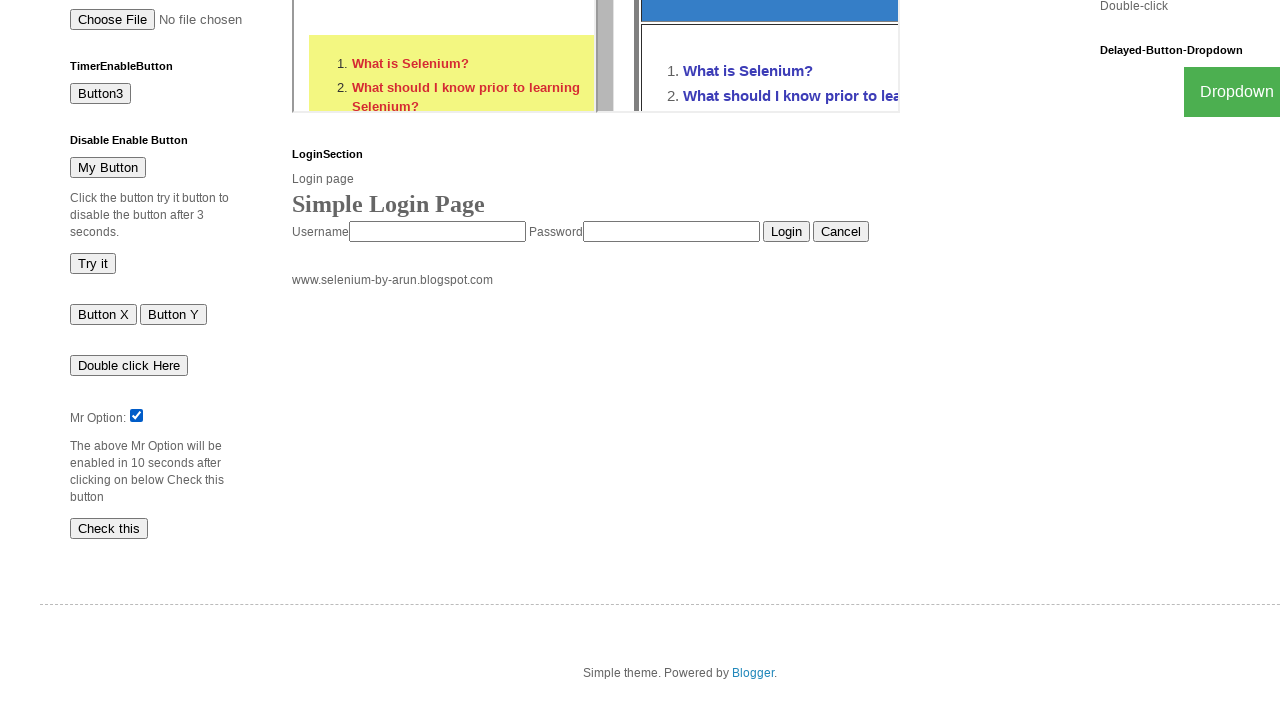